Navigates to the Americans for Prosperity national scorecard page, clicks through pagination to load all results, and verifies candidate cards are displayed.

Starting URL: https://americansforprosperity.org/national-scorecard/

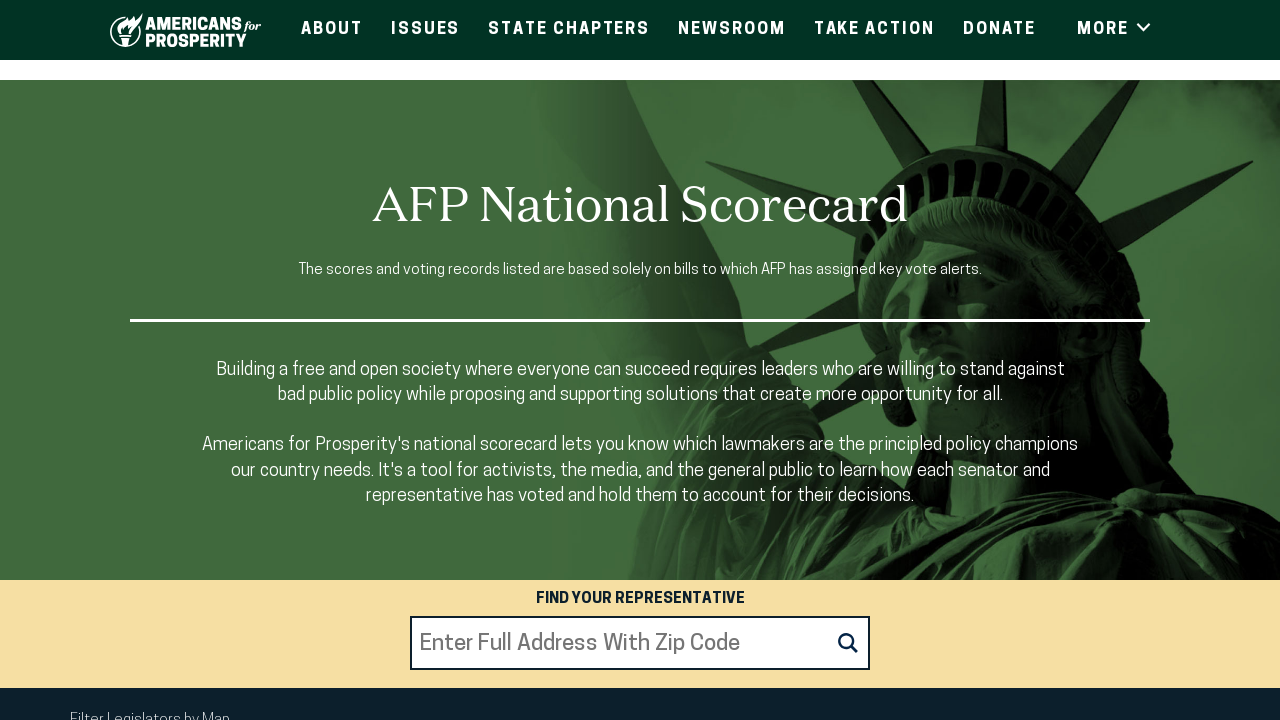

Waited for candidate cards to load on scorecard page
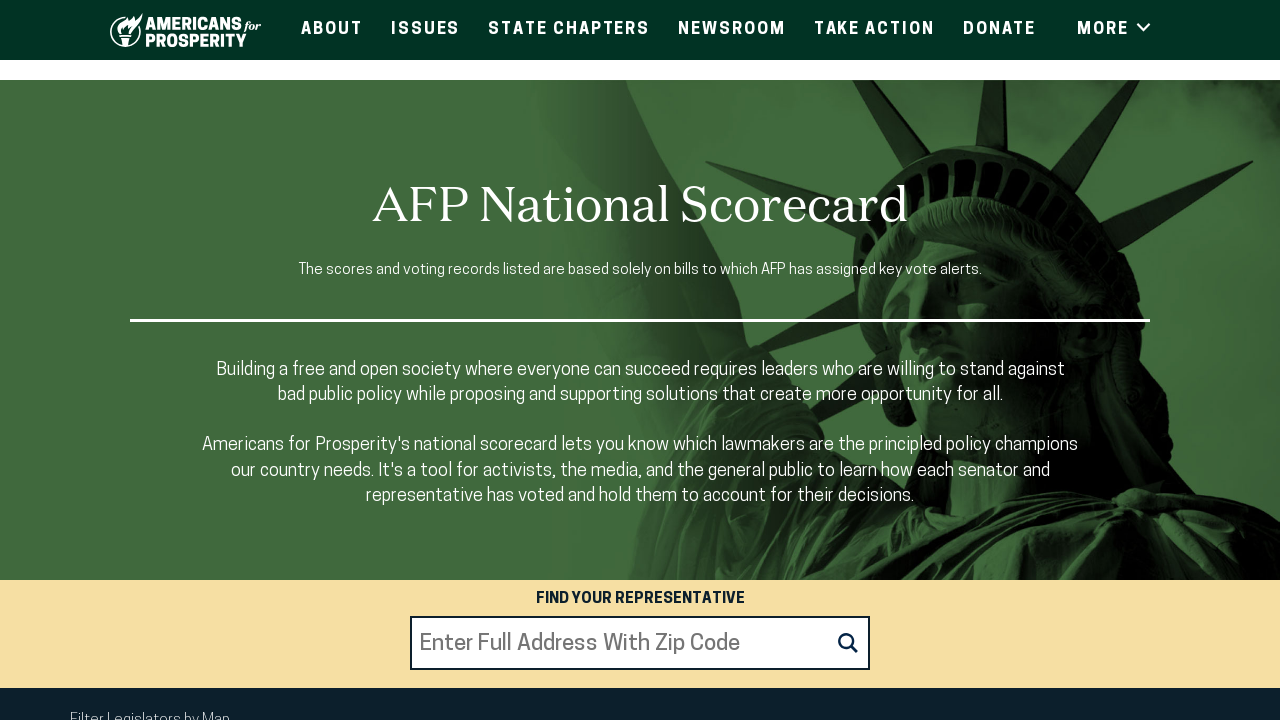

Clicked pagination to load more candidate results at (498, 361) on div.pagination.pure-u-md-1.pure-u-lg-3-4
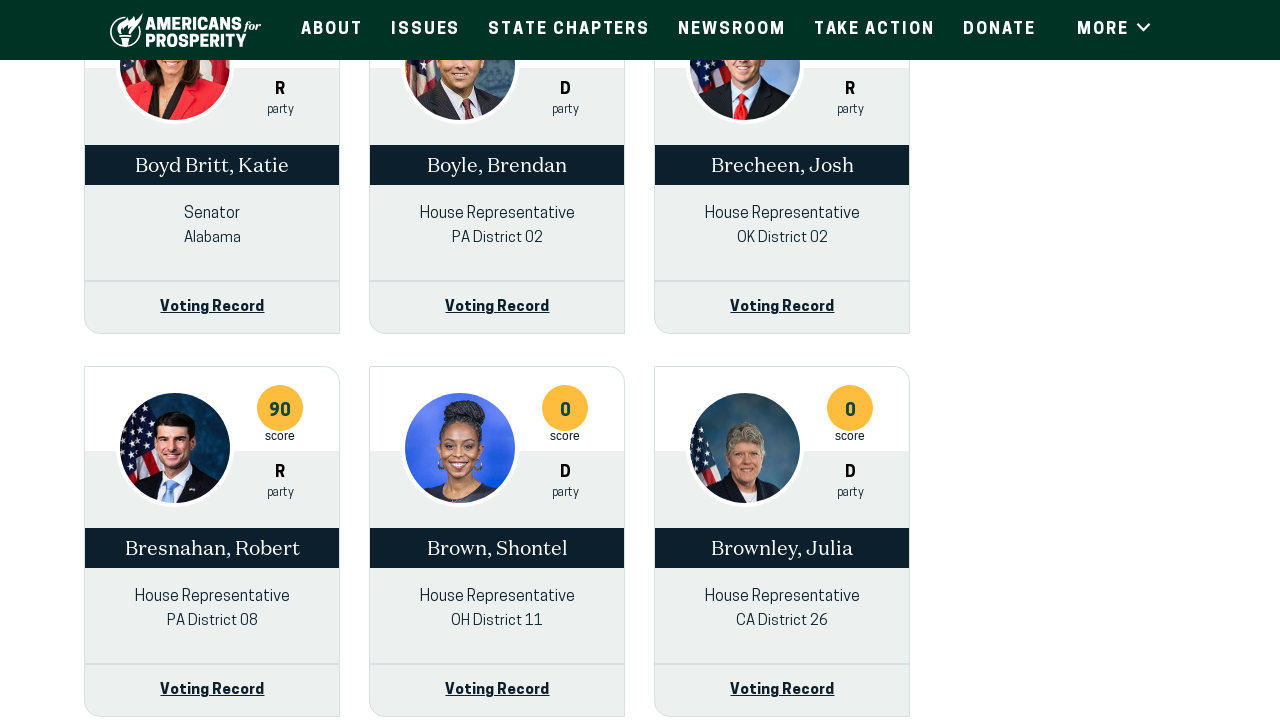

Waited for pagination content to load
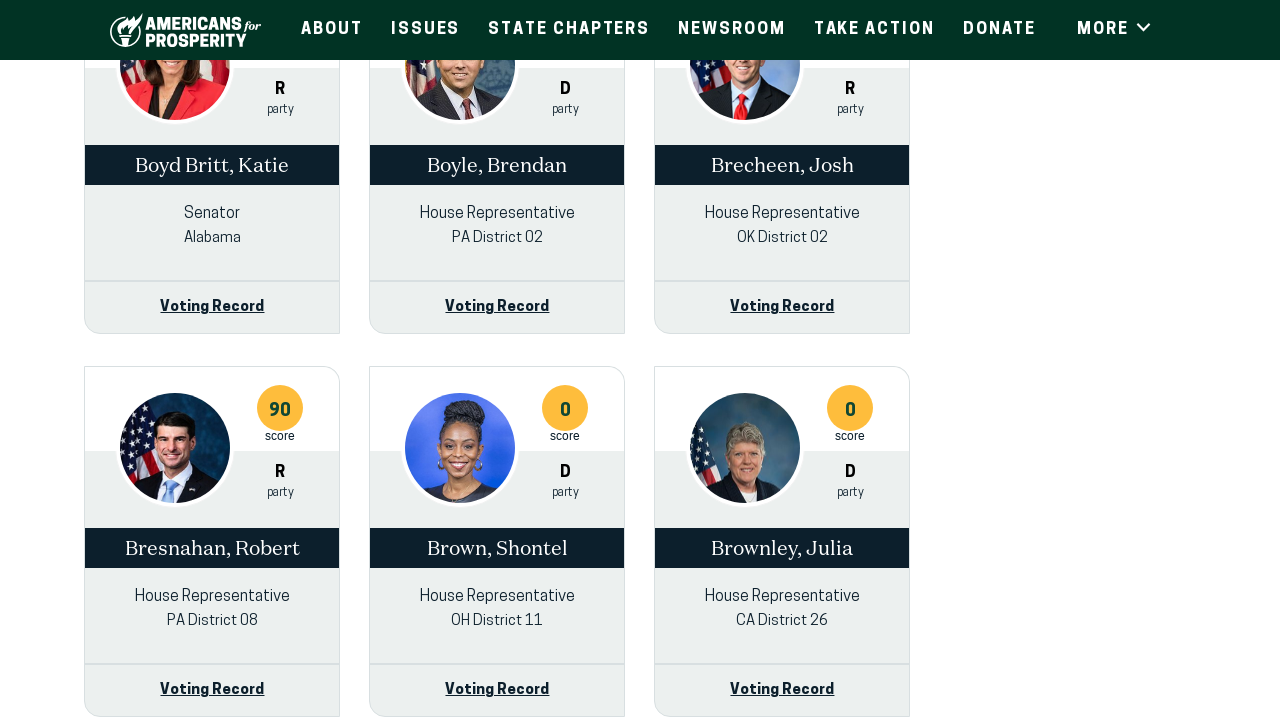

Clicked pagination to load more candidate results at (498, 361) on div.pagination.pure-u-md-1.pure-u-lg-3-4
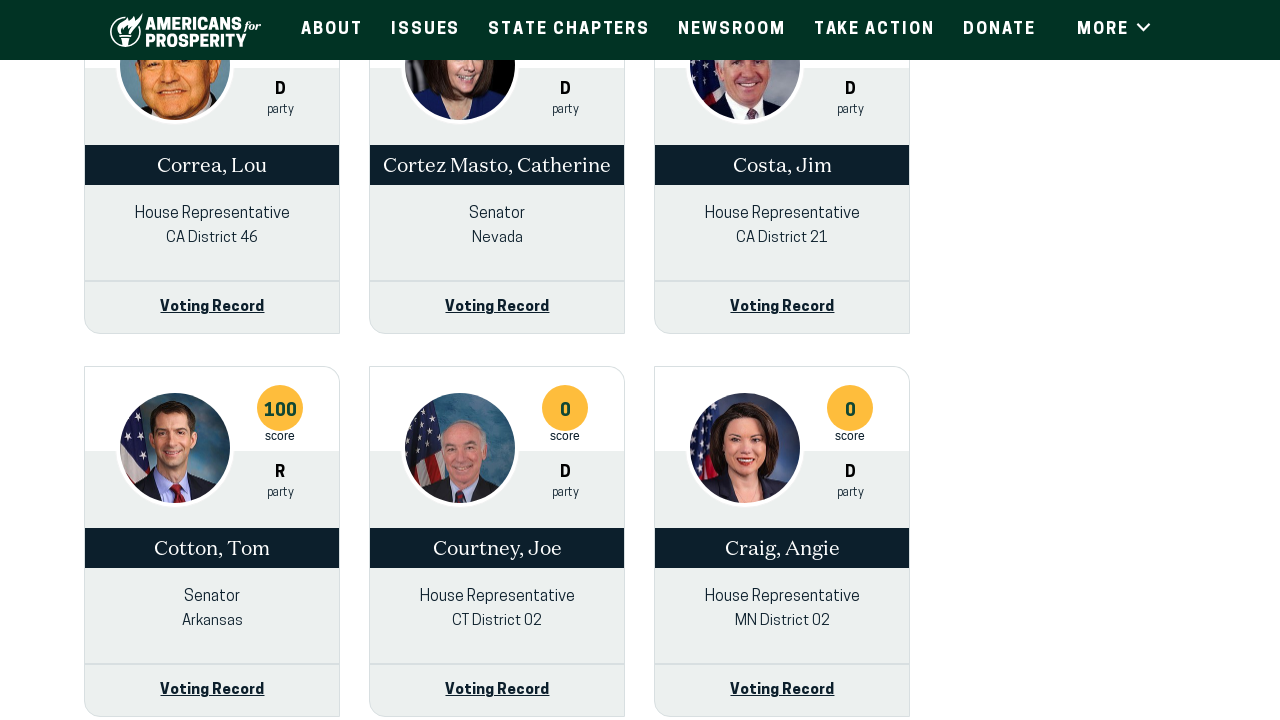

Waited for pagination content to load
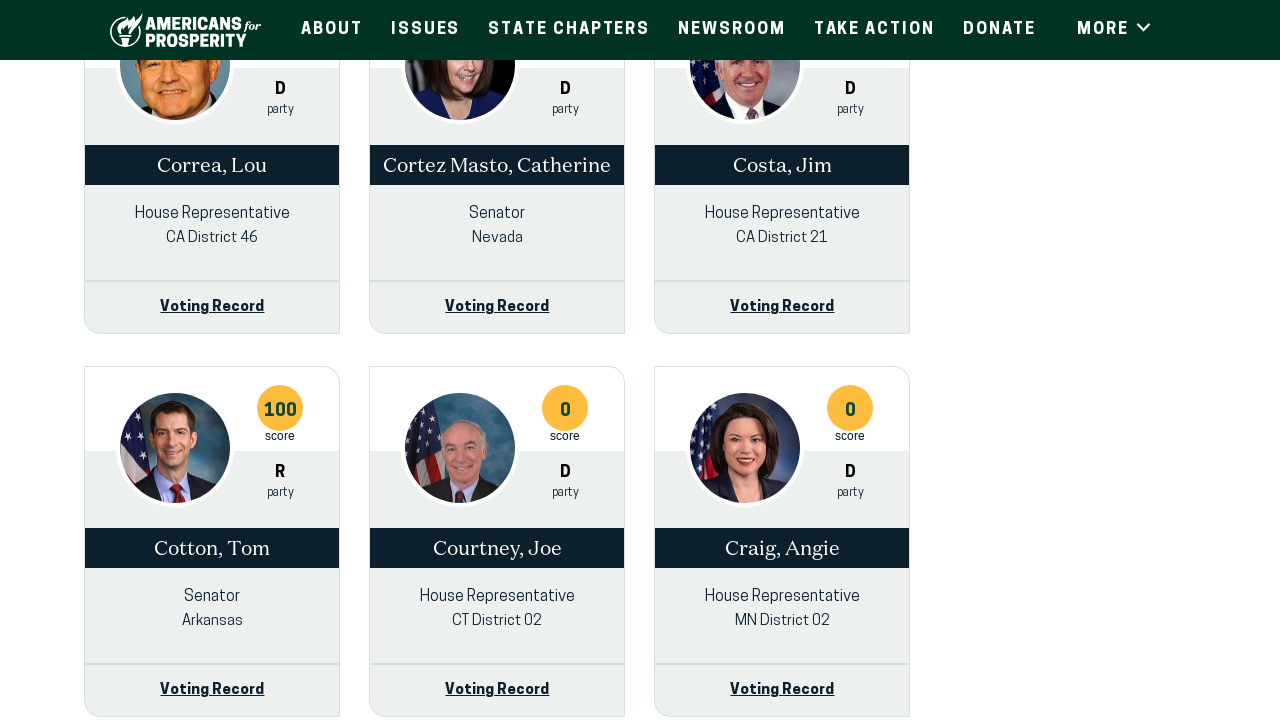

Clicked pagination to load more candidate results at (498, 361) on div.pagination.pure-u-md-1.pure-u-lg-3-4
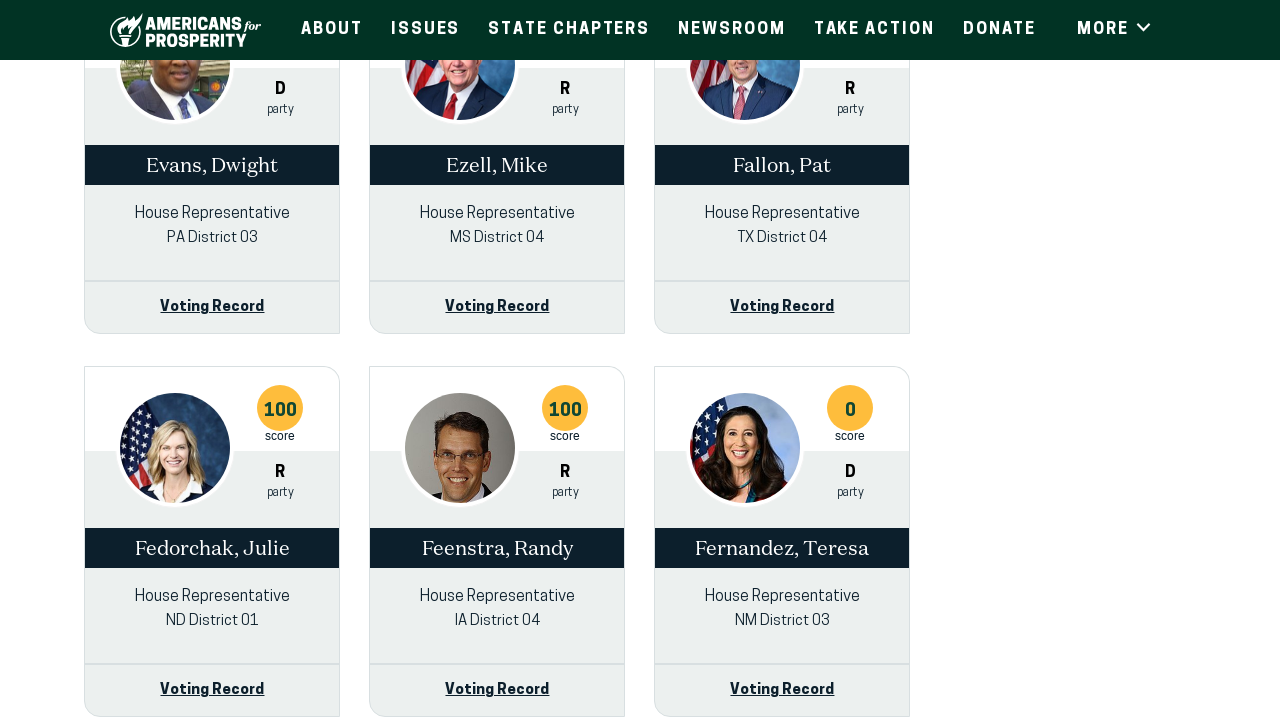

Waited for pagination content to load
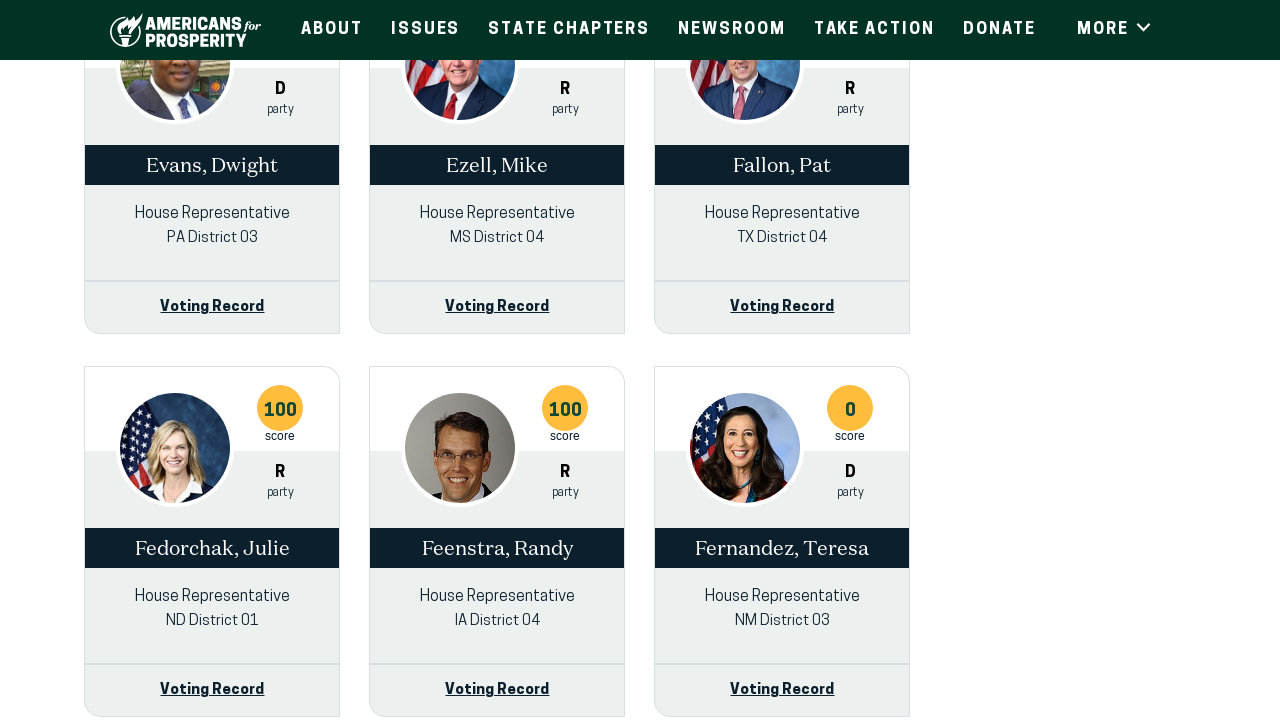

Clicked pagination to load more candidate results at (498, 361) on div.pagination.pure-u-md-1.pure-u-lg-3-4
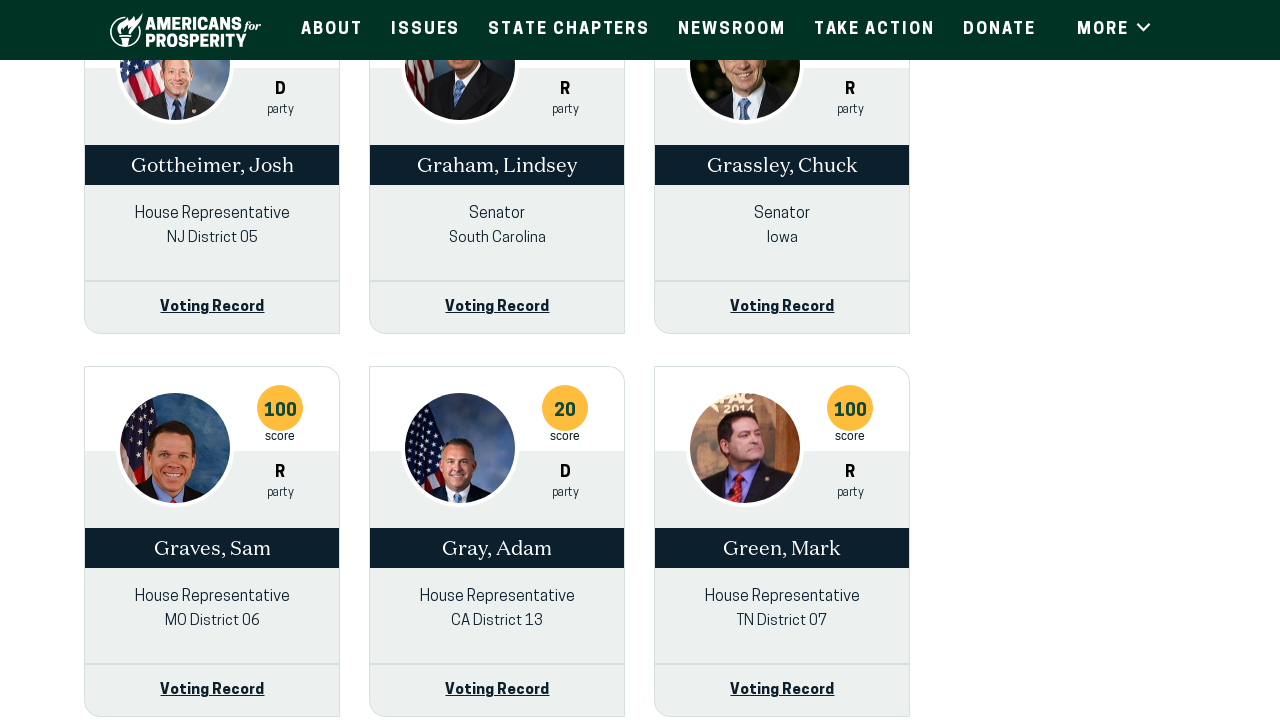

Waited for pagination content to load
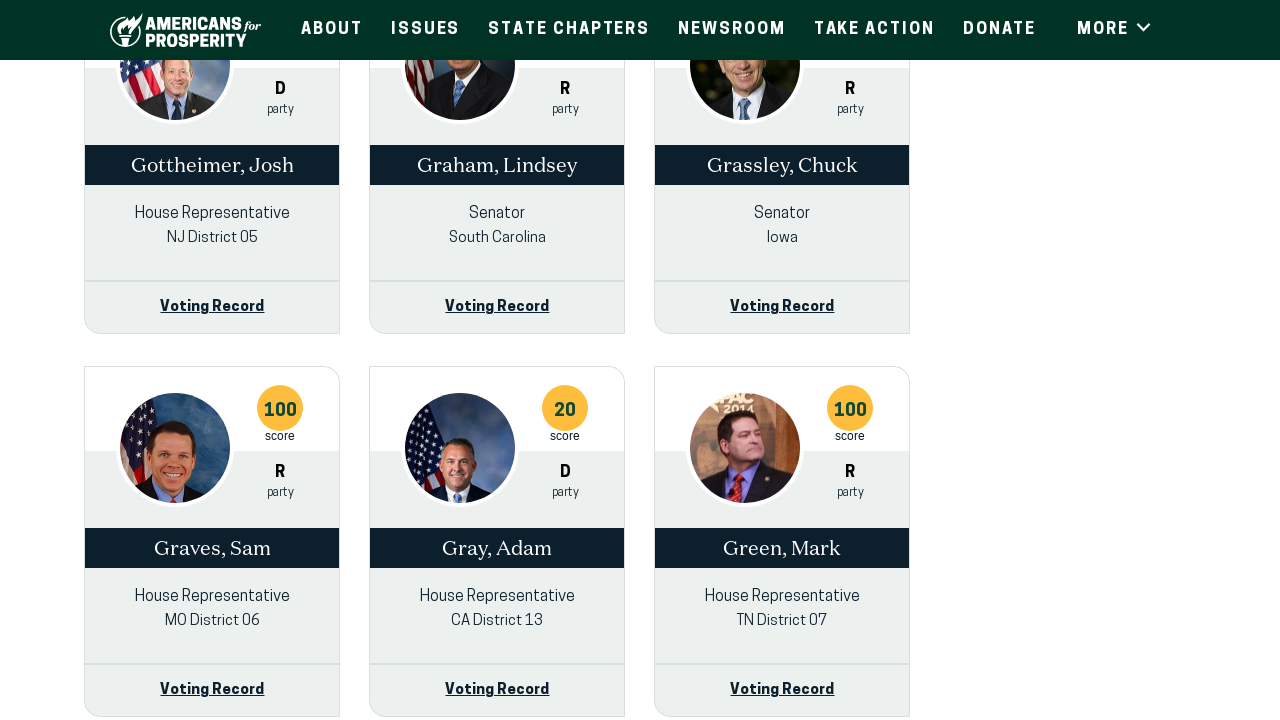

Clicked pagination to load more candidate results at (498, 361) on div.pagination.pure-u-md-1.pure-u-lg-3-4
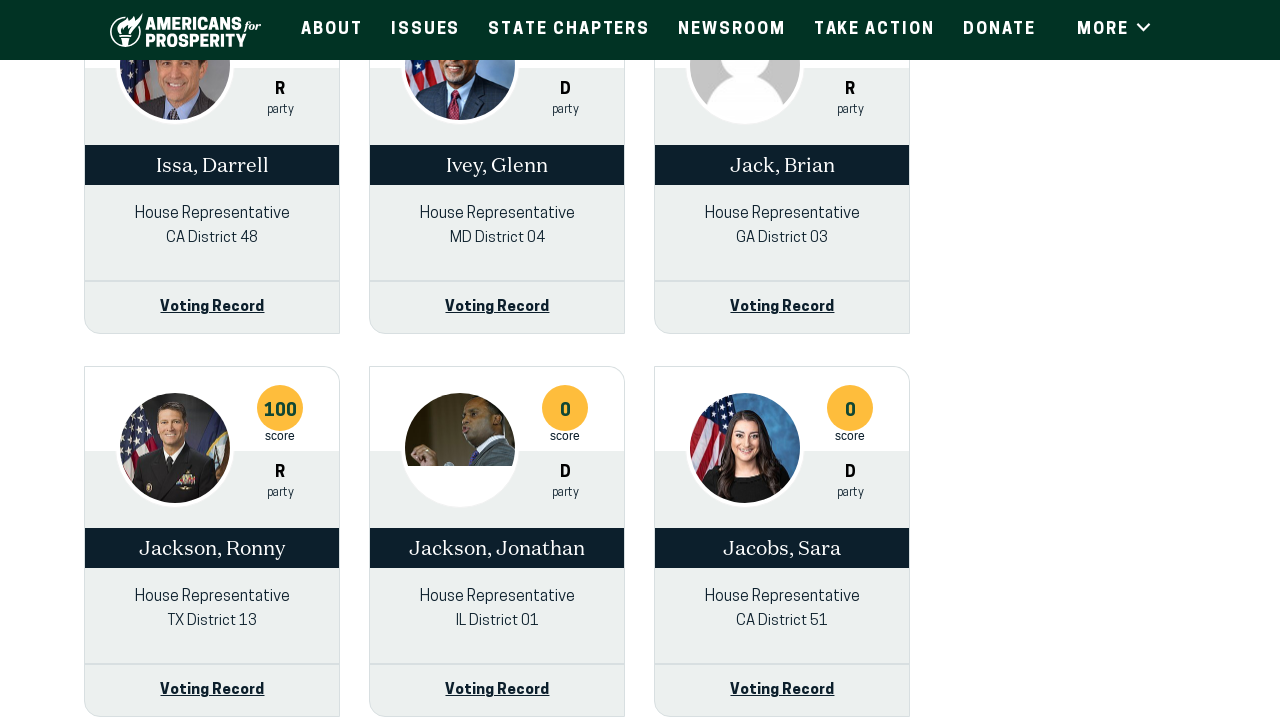

Waited for pagination content to load
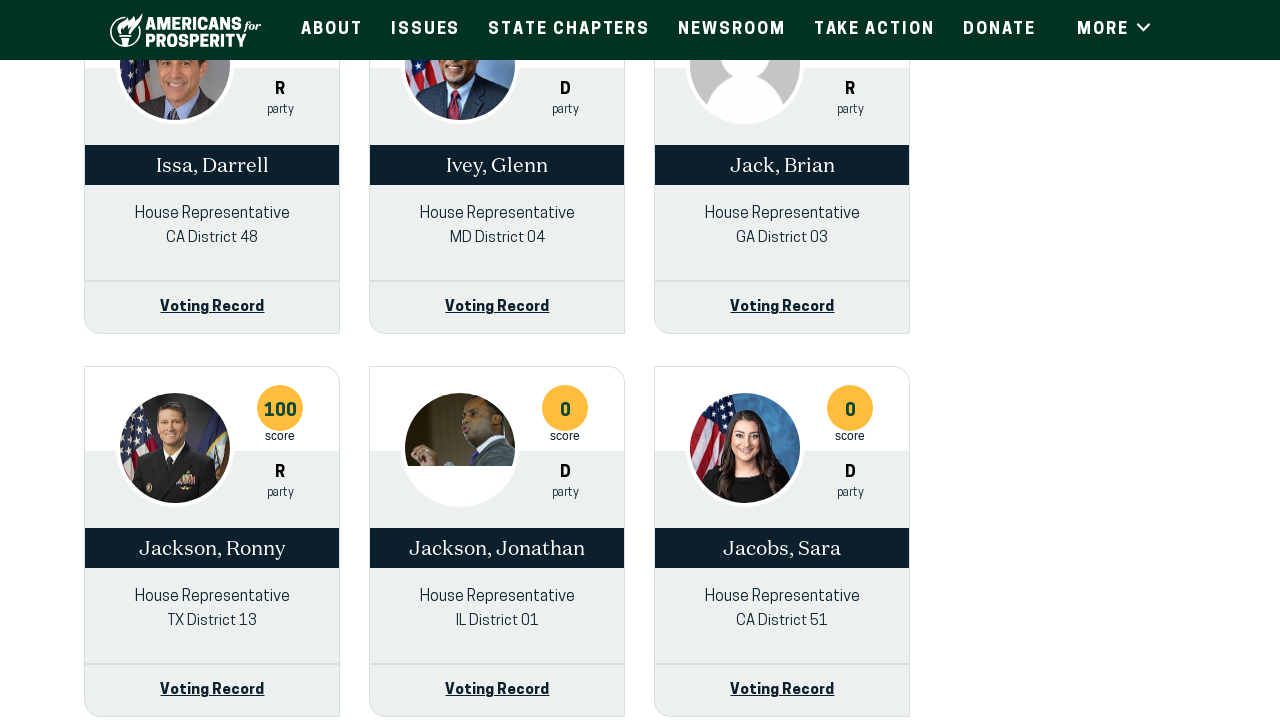

Clicked pagination to load more candidate results at (498, 361) on div.pagination.pure-u-md-1.pure-u-lg-3-4
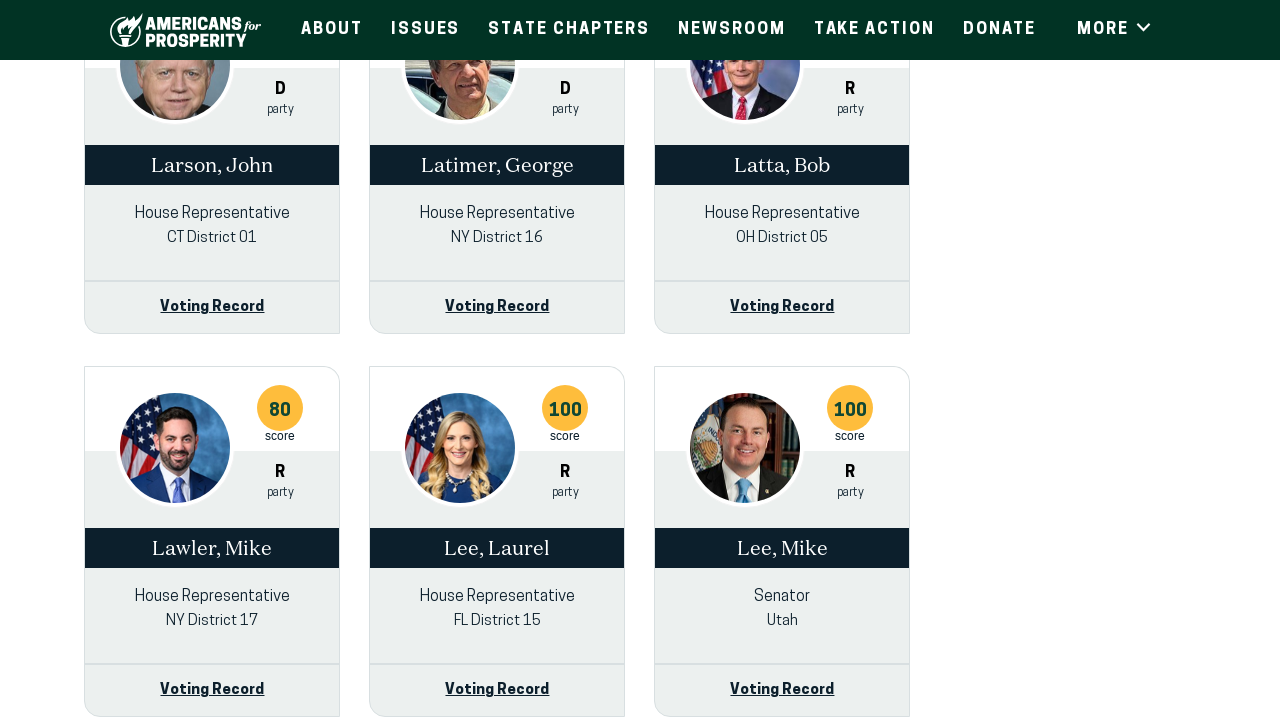

Waited for pagination content to load
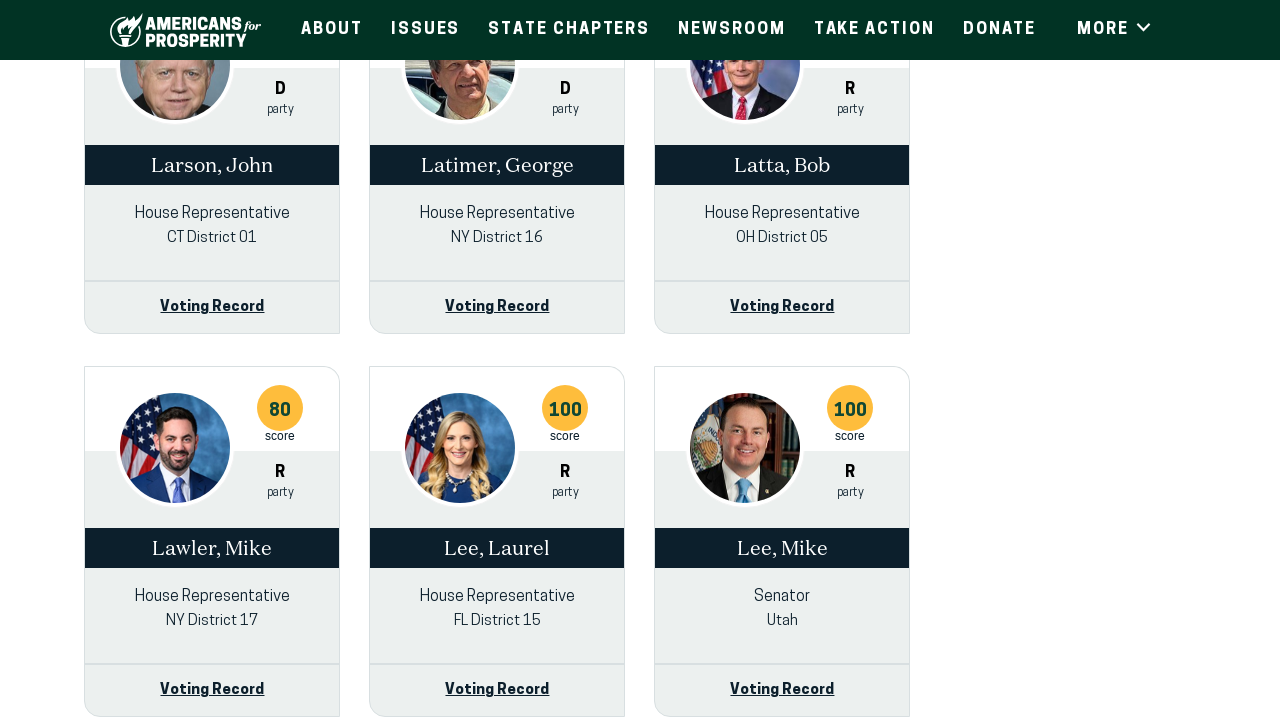

Clicked pagination to load more candidate results at (498, 361) on div.pagination.pure-u-md-1.pure-u-lg-3-4
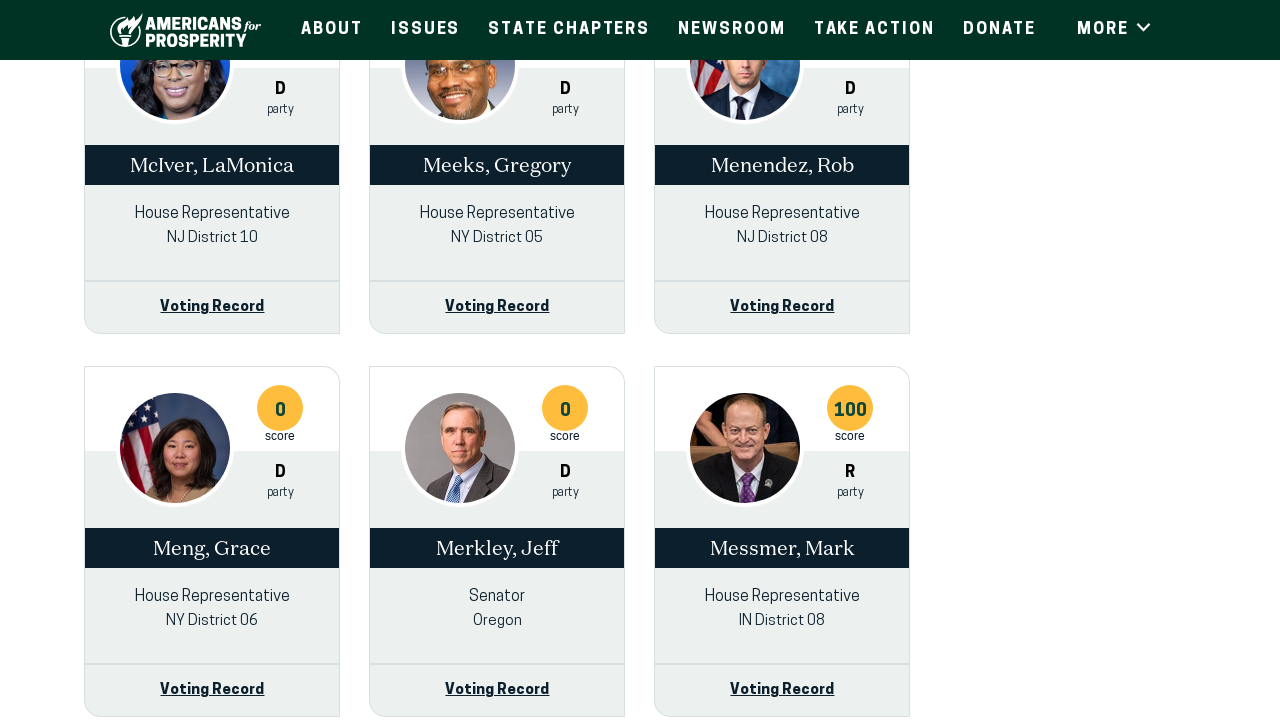

Waited for pagination content to load
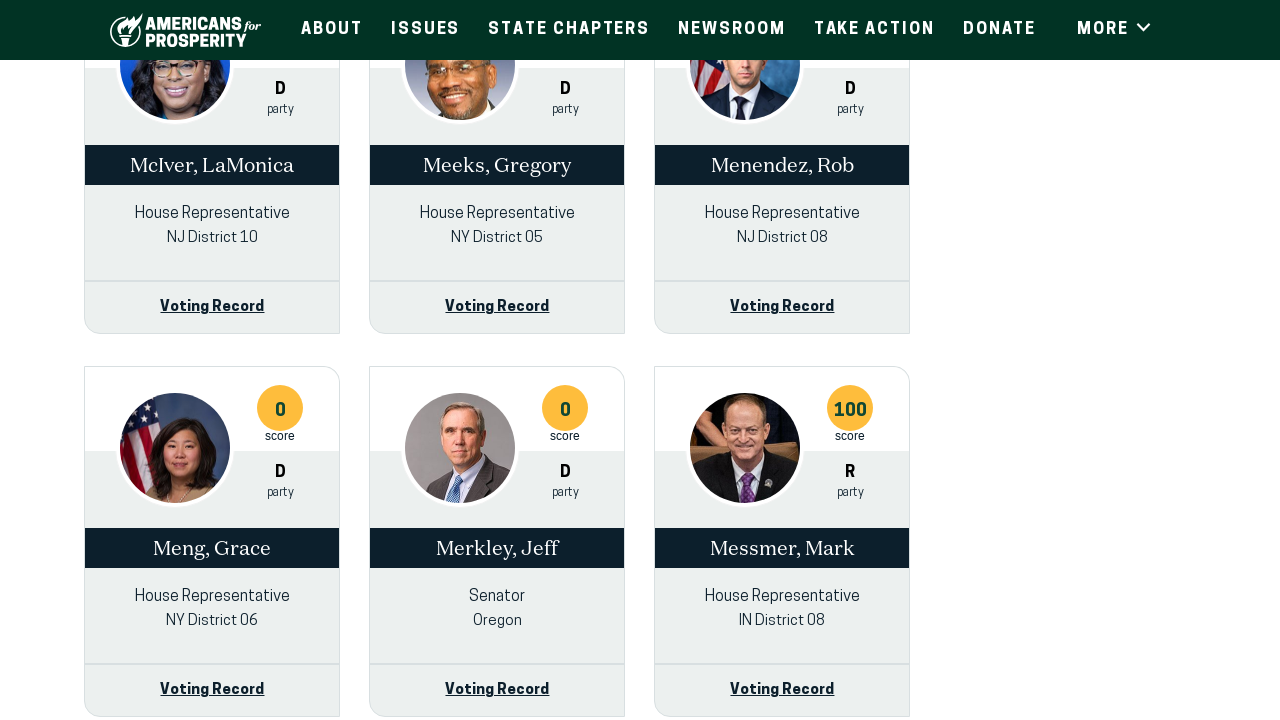

Clicked pagination to load more candidate results at (498, 361) on div.pagination.pure-u-md-1.pure-u-lg-3-4
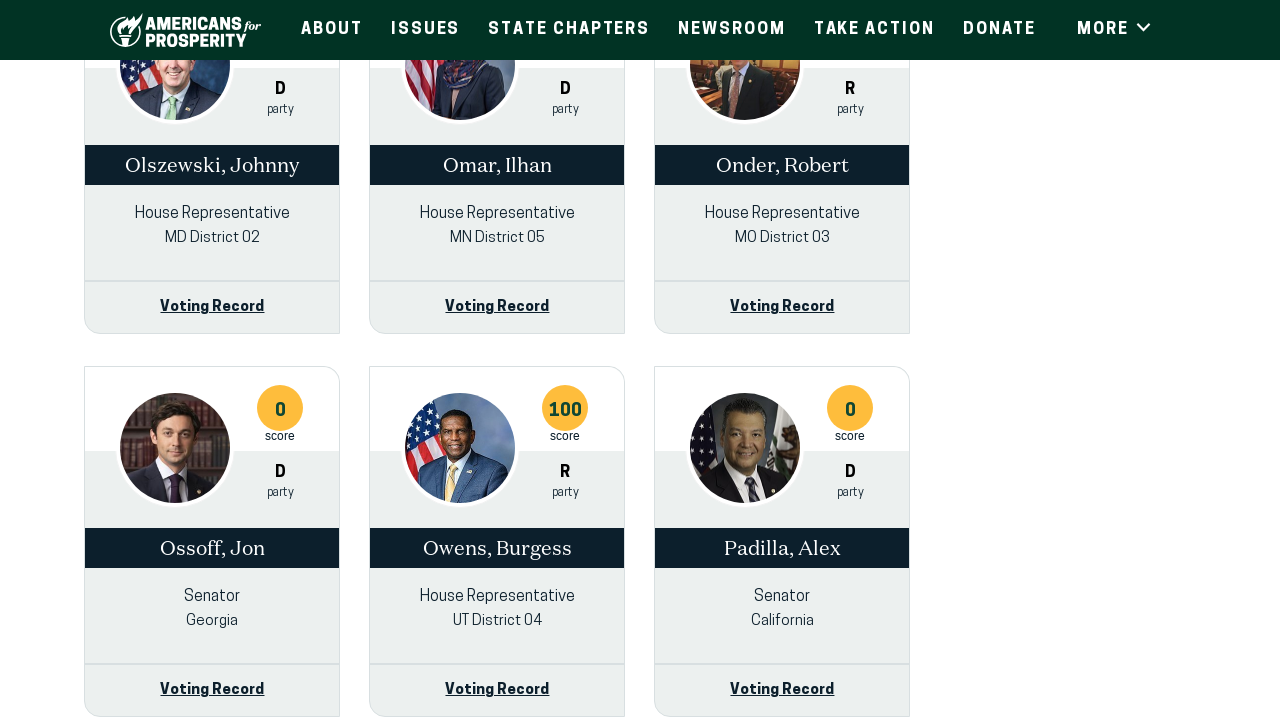

Waited for pagination content to load
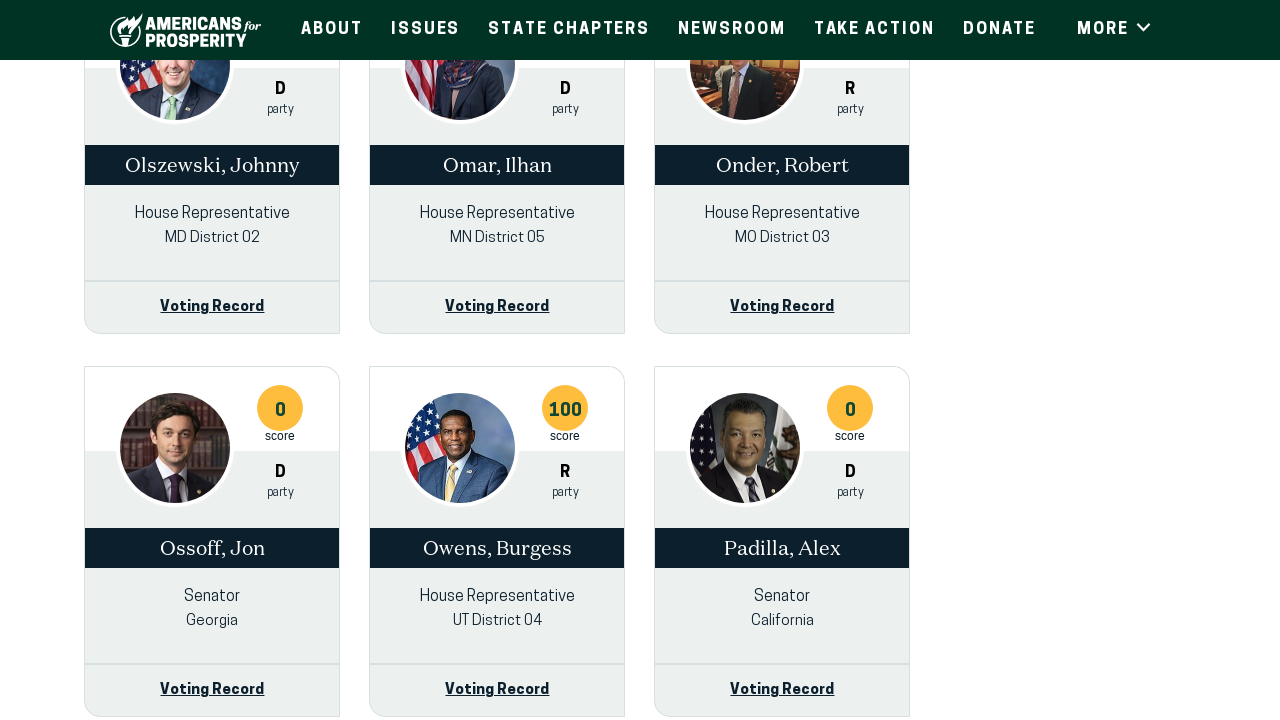

Clicked pagination to load more candidate results at (498, 361) on div.pagination.pure-u-md-1.pure-u-lg-3-4
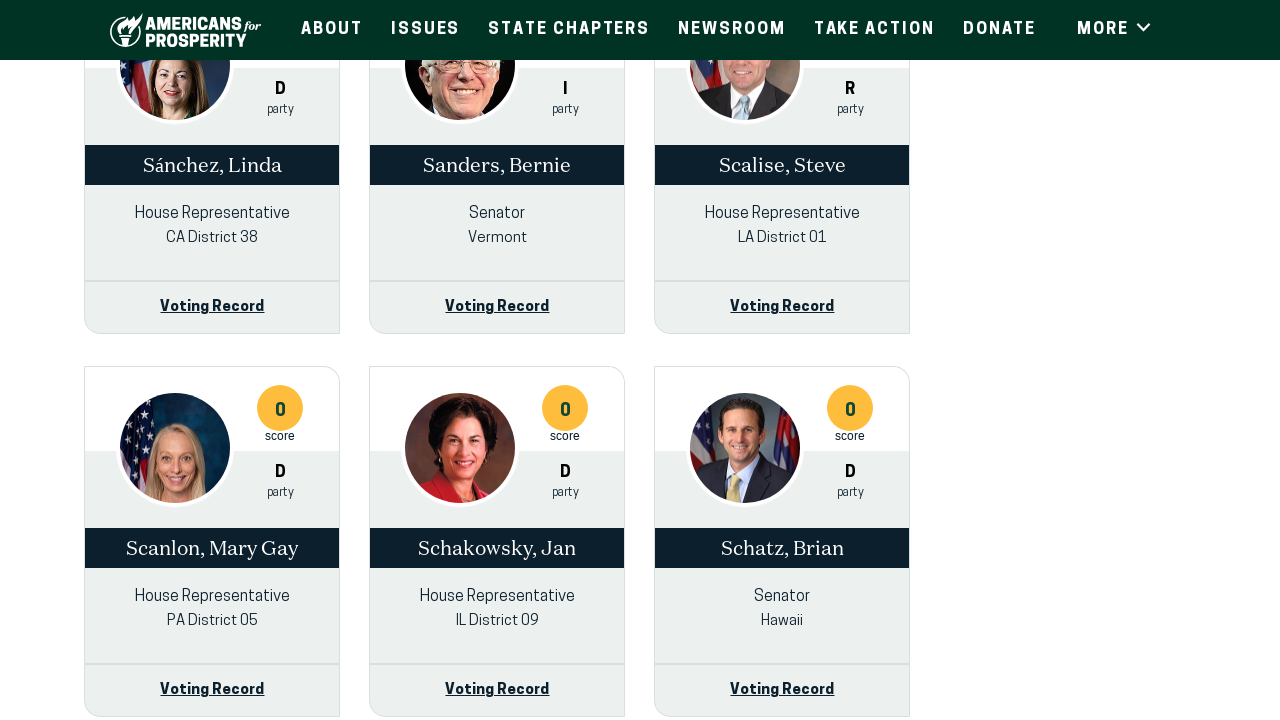

Waited for pagination content to load
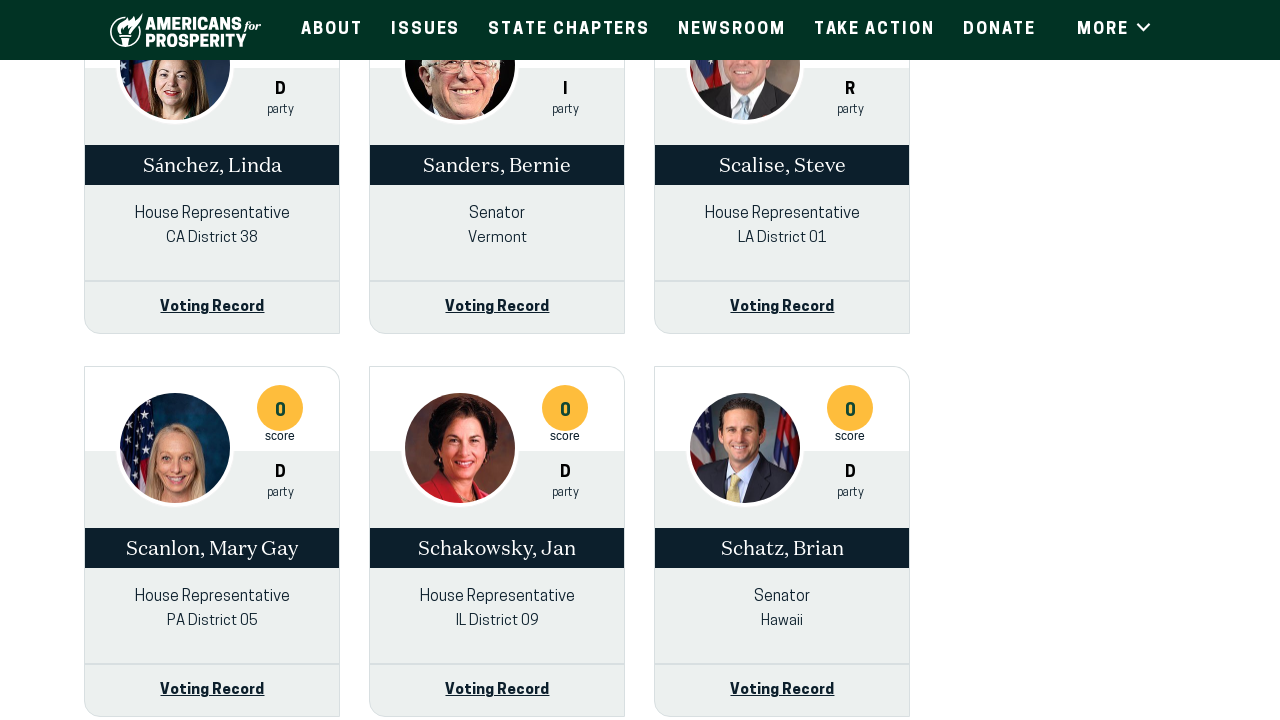

Clicked pagination to load more candidate results at (498, 361) on div.pagination.pure-u-md-1.pure-u-lg-3-4
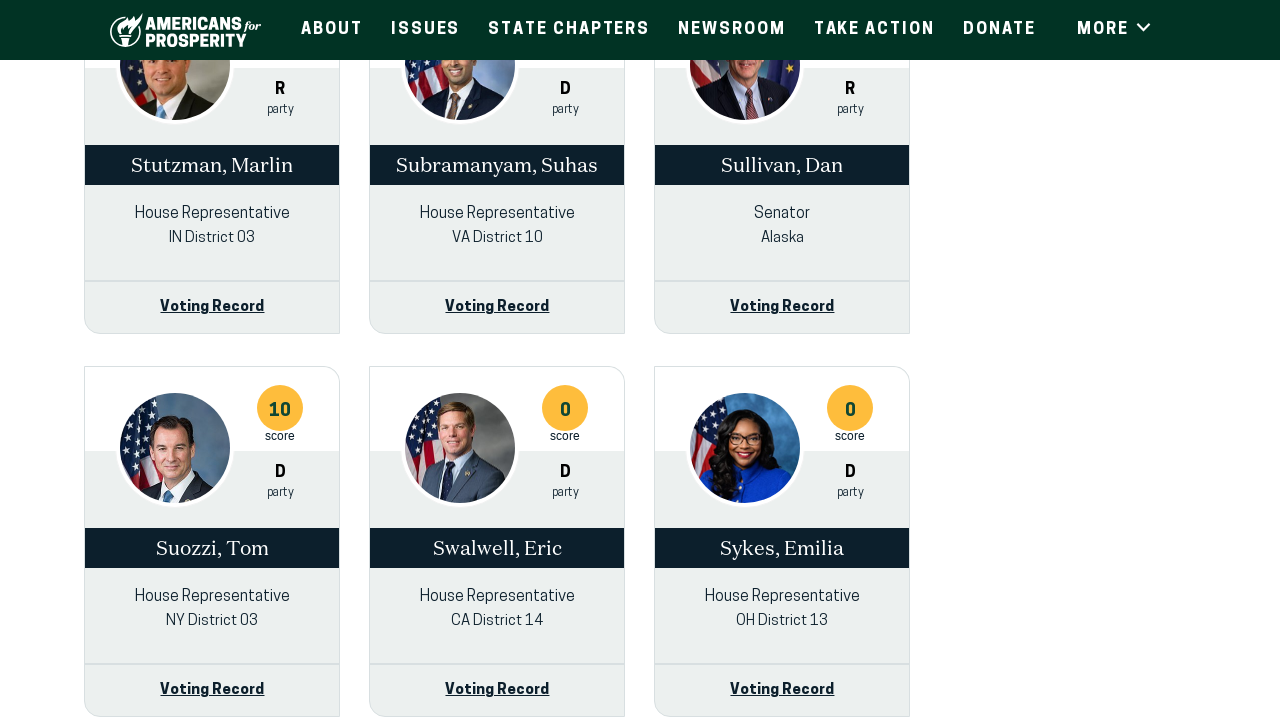

Waited for pagination content to load
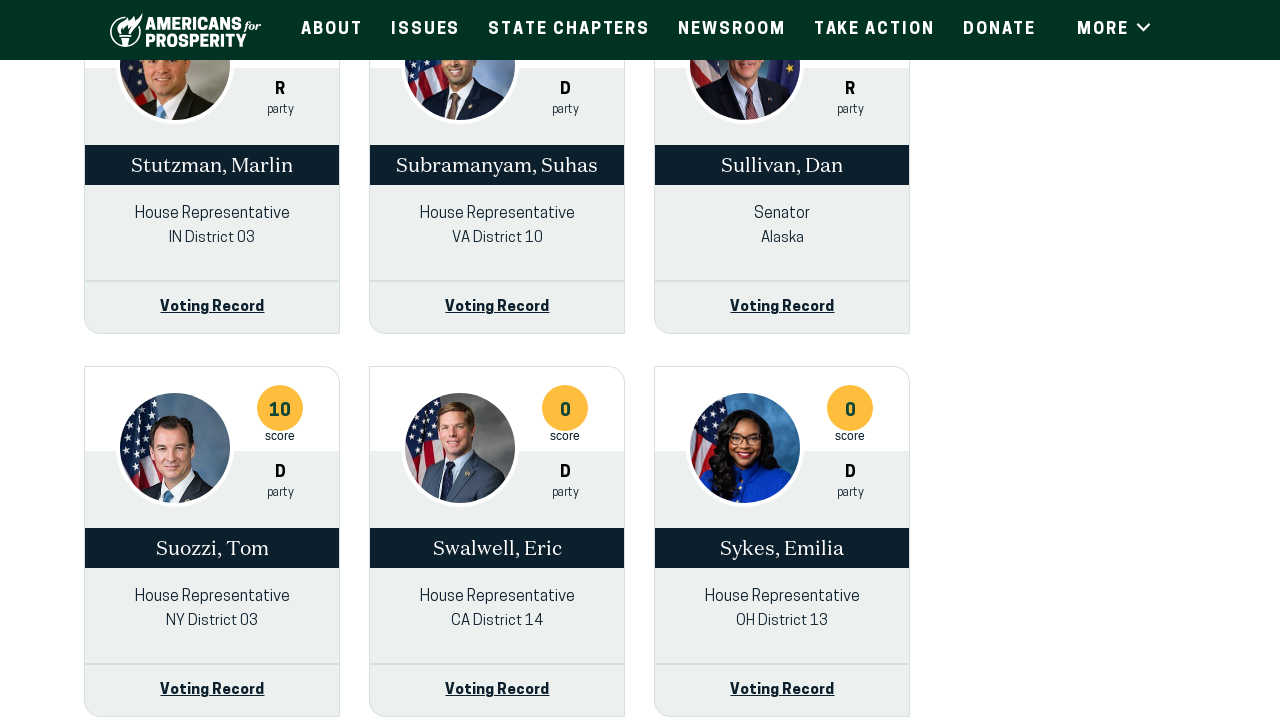

Clicked pagination to load more candidate results at (498, 361) on div.pagination.pure-u-md-1.pure-u-lg-3-4
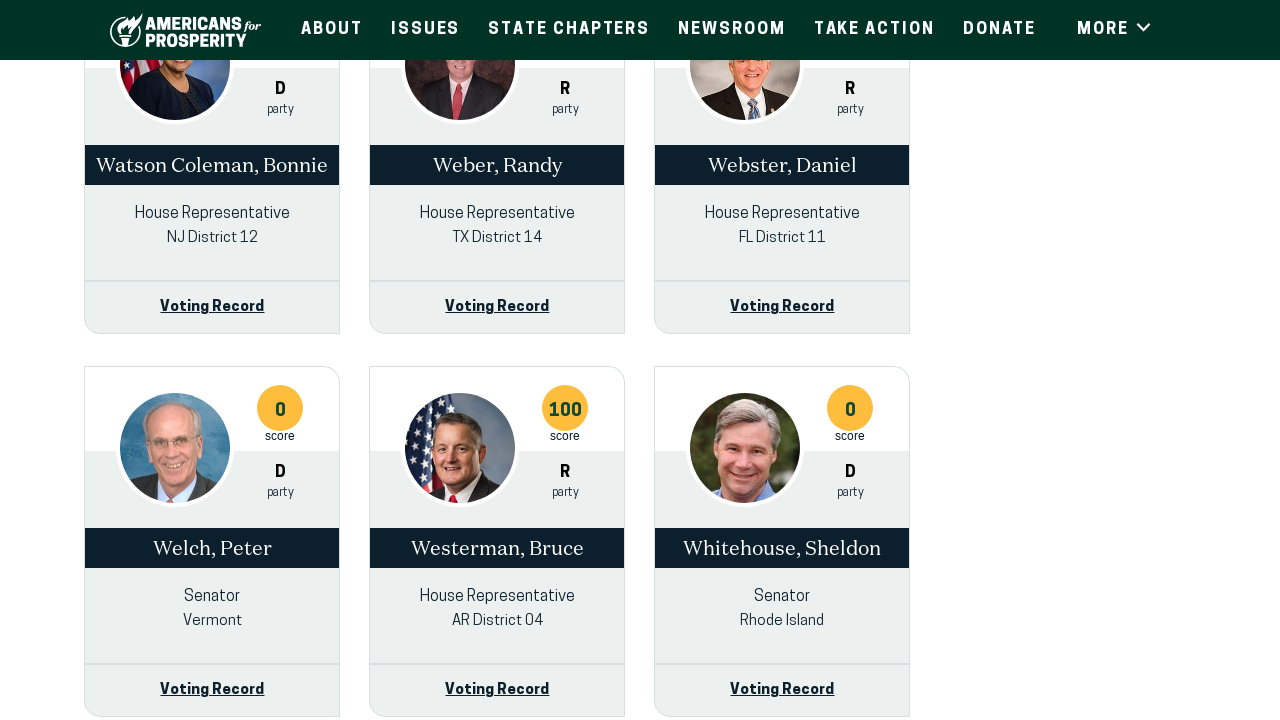

Waited for pagination content to load
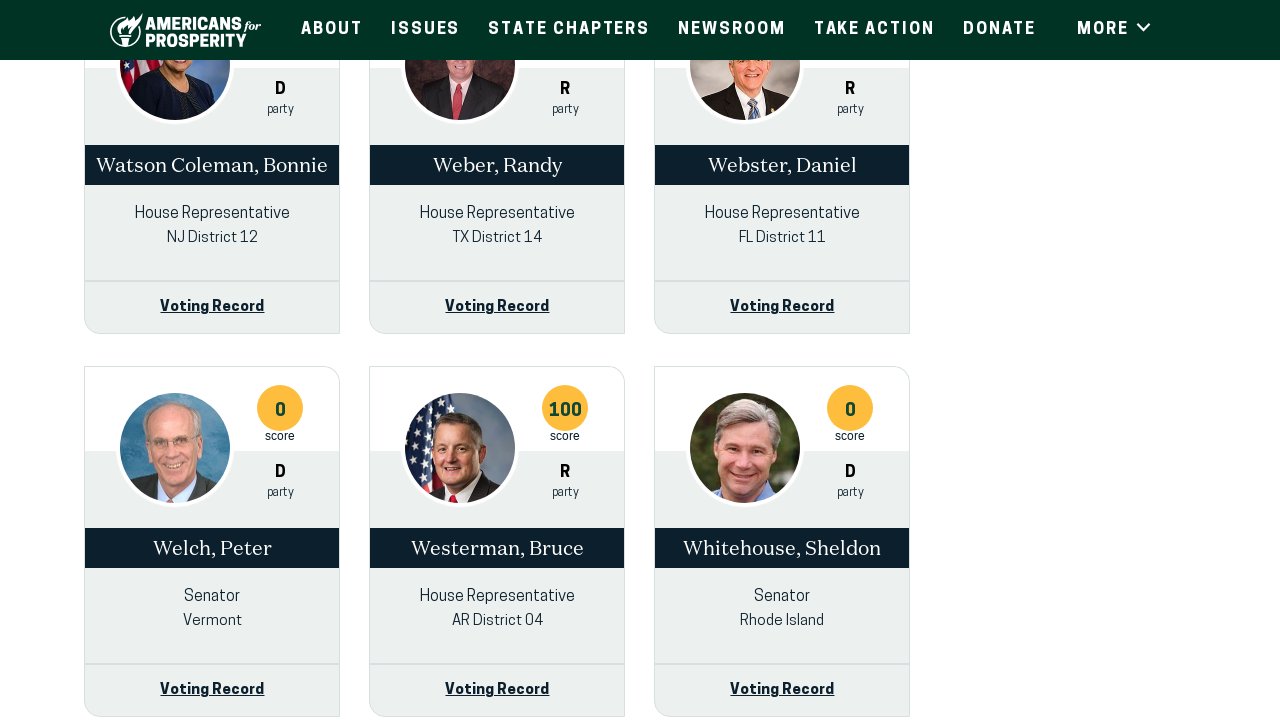

Verified candidate cards are displayed after pagination
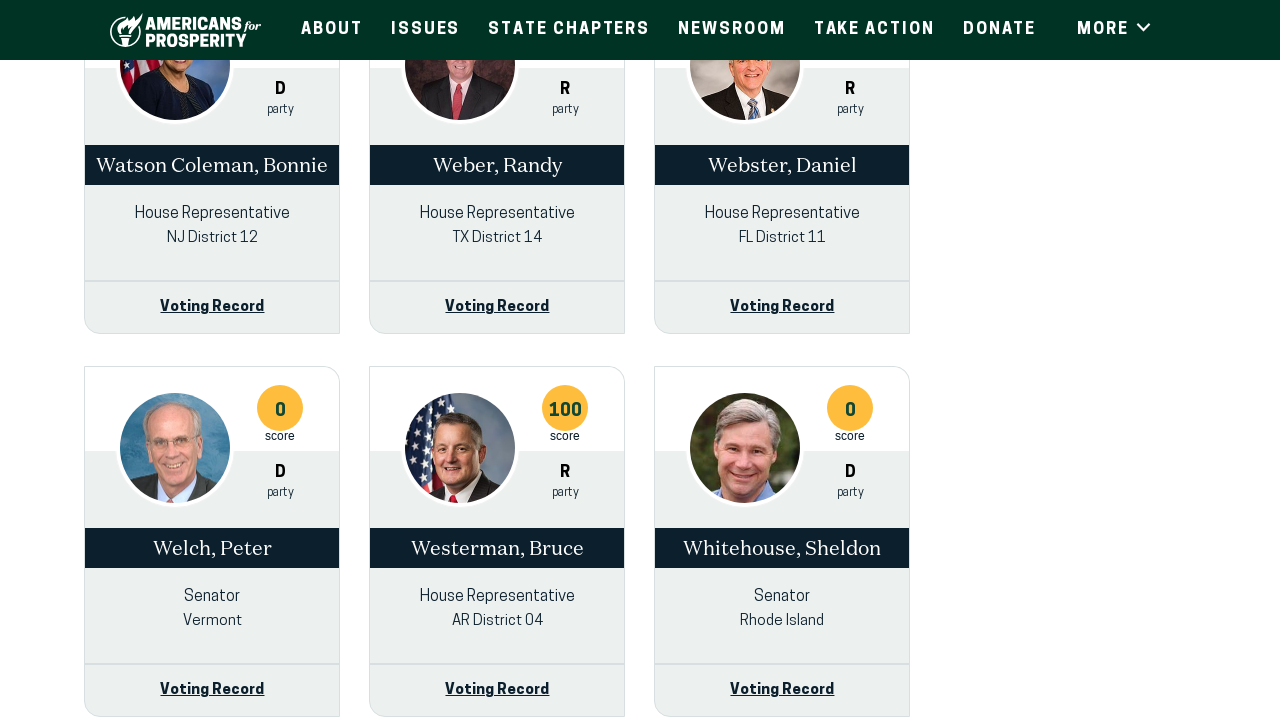

Clicked on first candidate card to view details at (212, 360) on div.card a >> nth=0
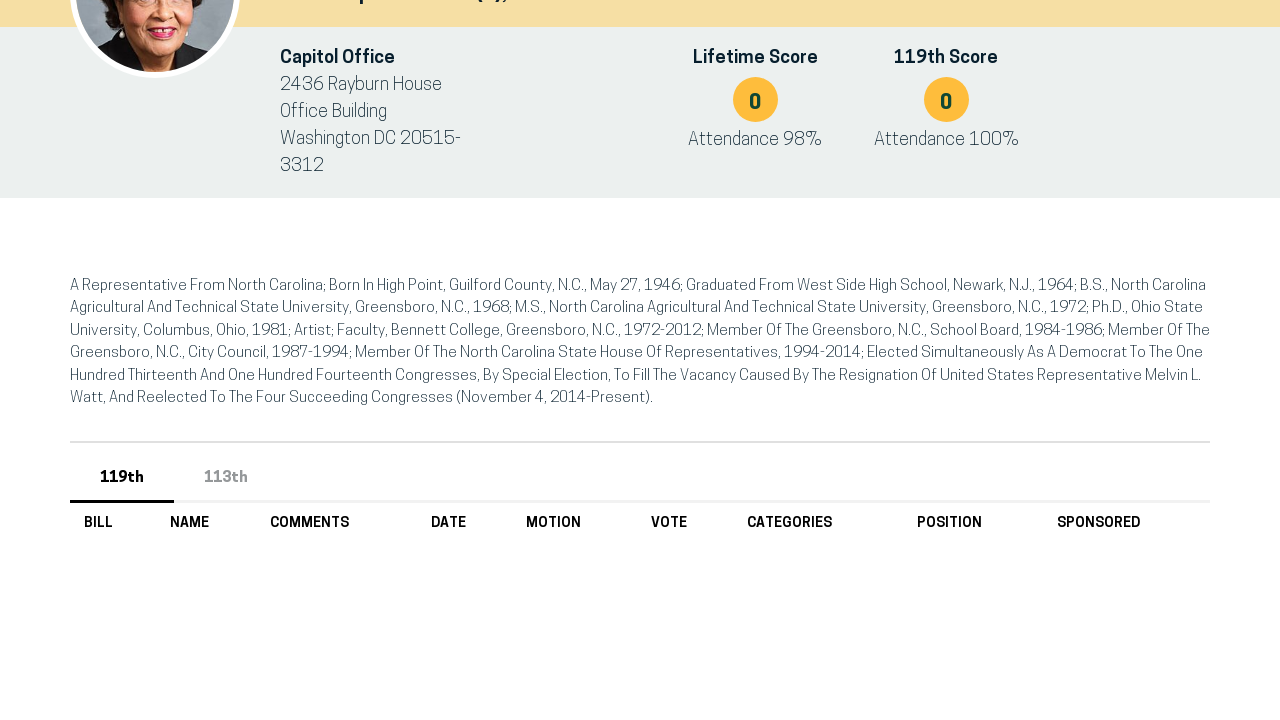

Legislator detail page loaded successfully
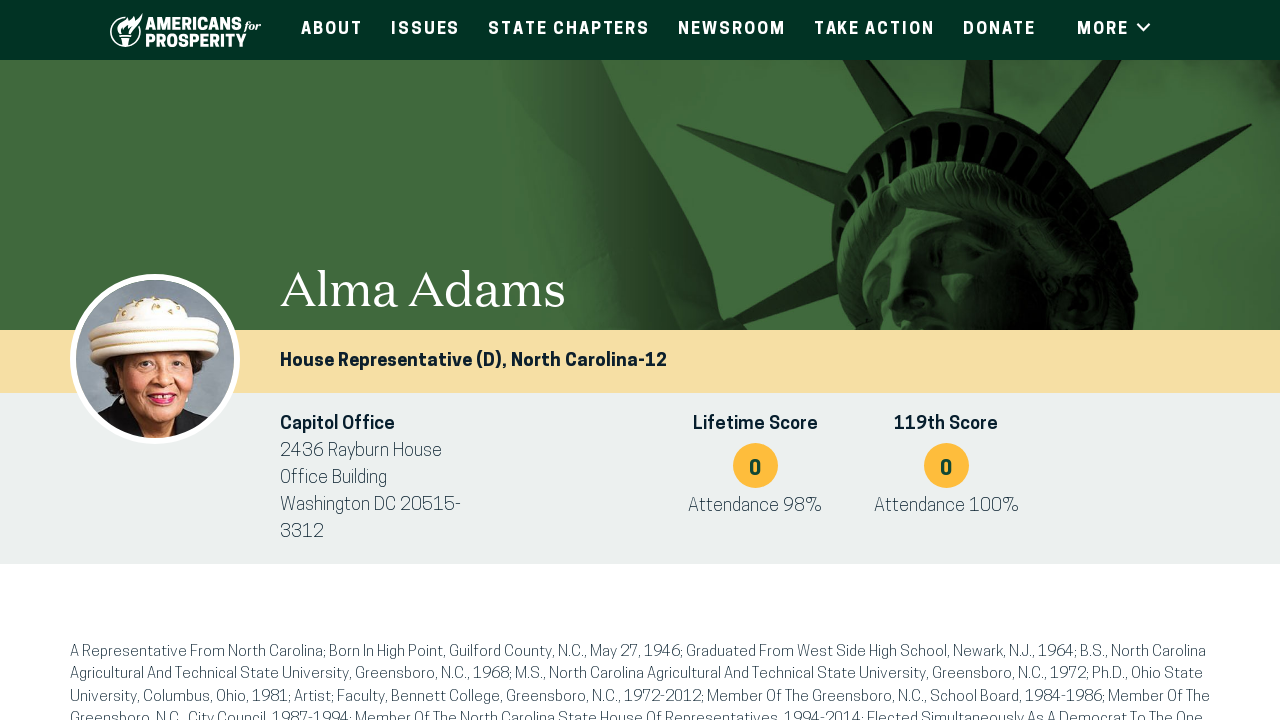

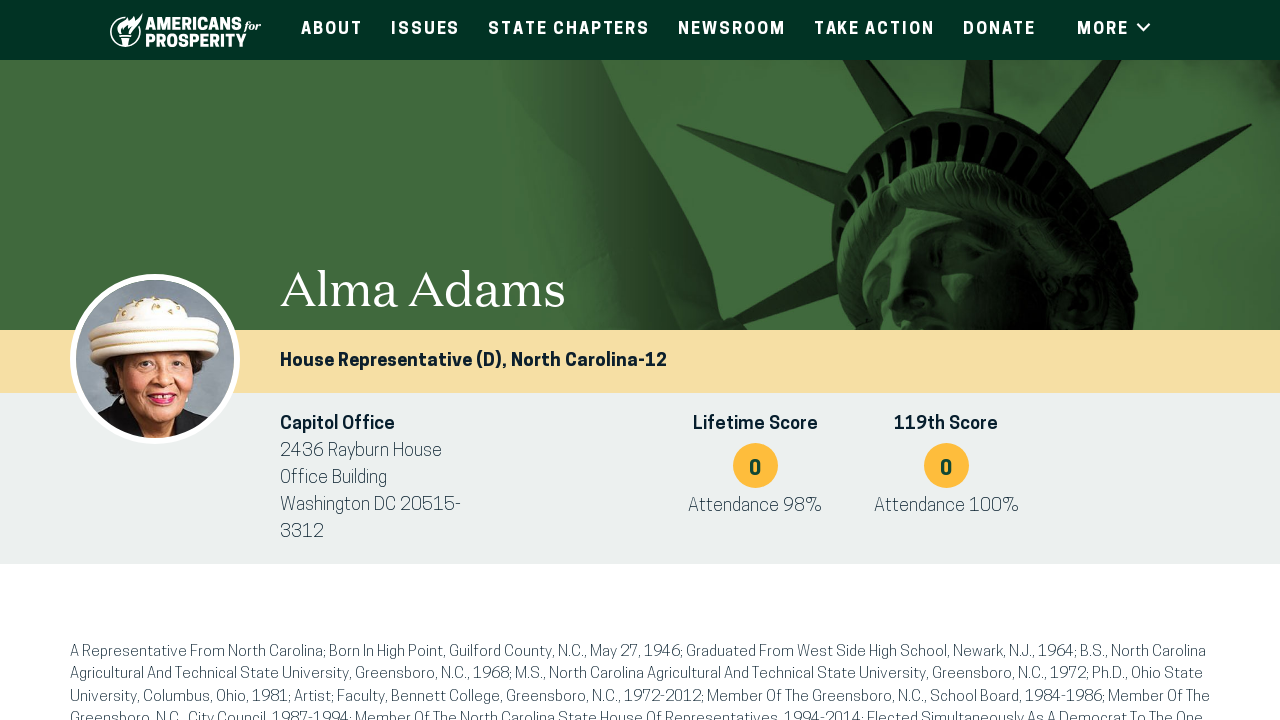